Tests iframe interaction by switching to an embedded iframe and clicking on a link within it

Starting URL: https://rahulshettyacademy.com/AutomationPractice/

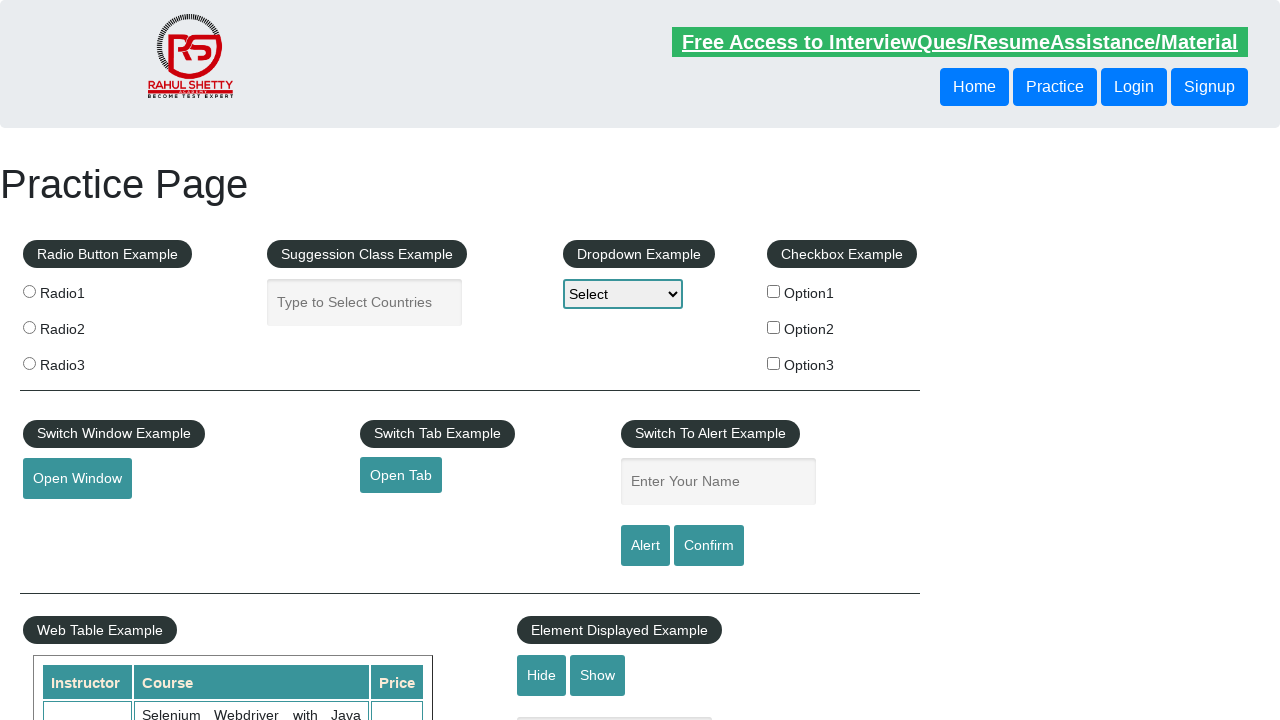

Located the iframe with id 'courses-iframe'
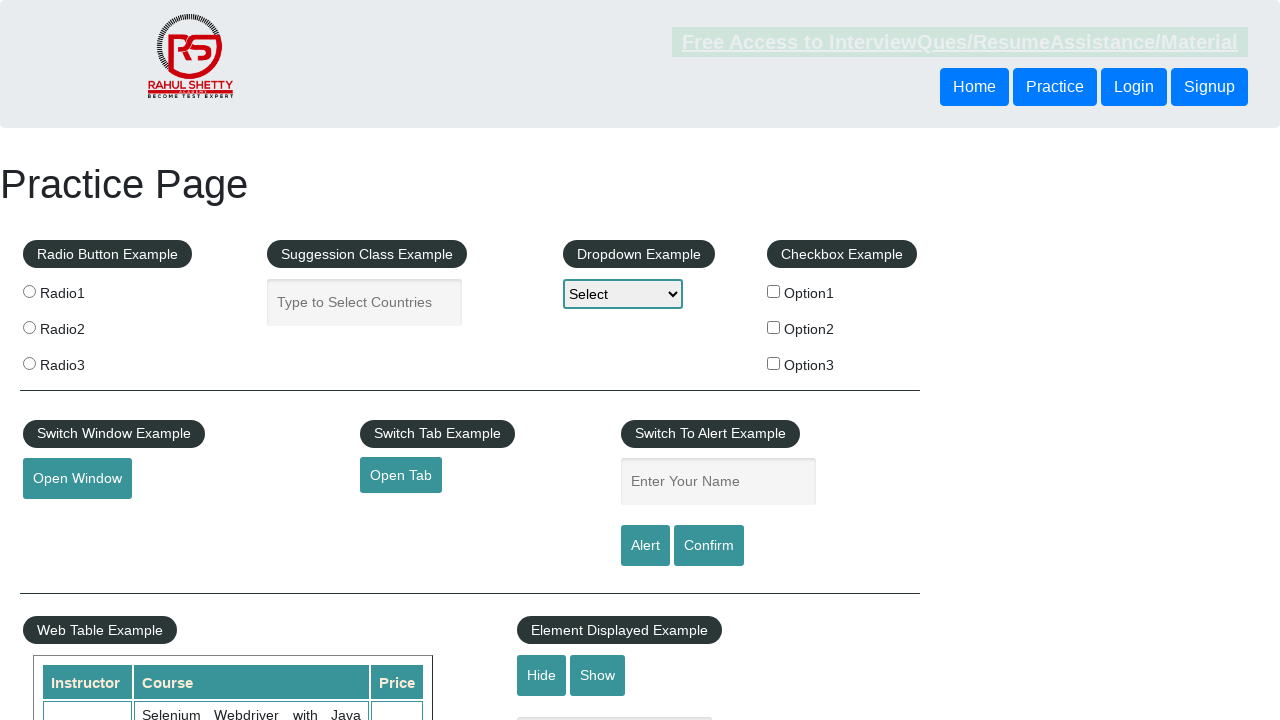

Clicked on the lifetime access link within the iframe at (307, 360) on #courses-iframe >> internal:control=enter-frame >> li a[href*='lifetime-access']
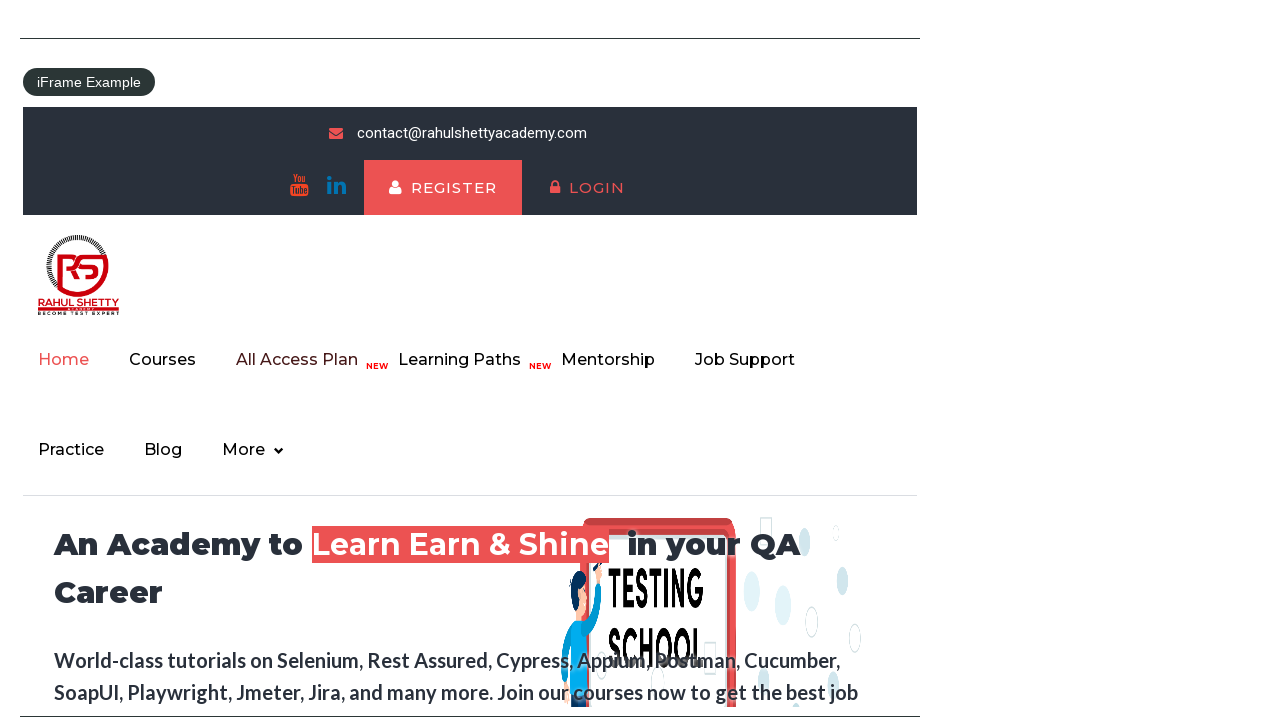

Waited for the h2 text content to load within the iframe
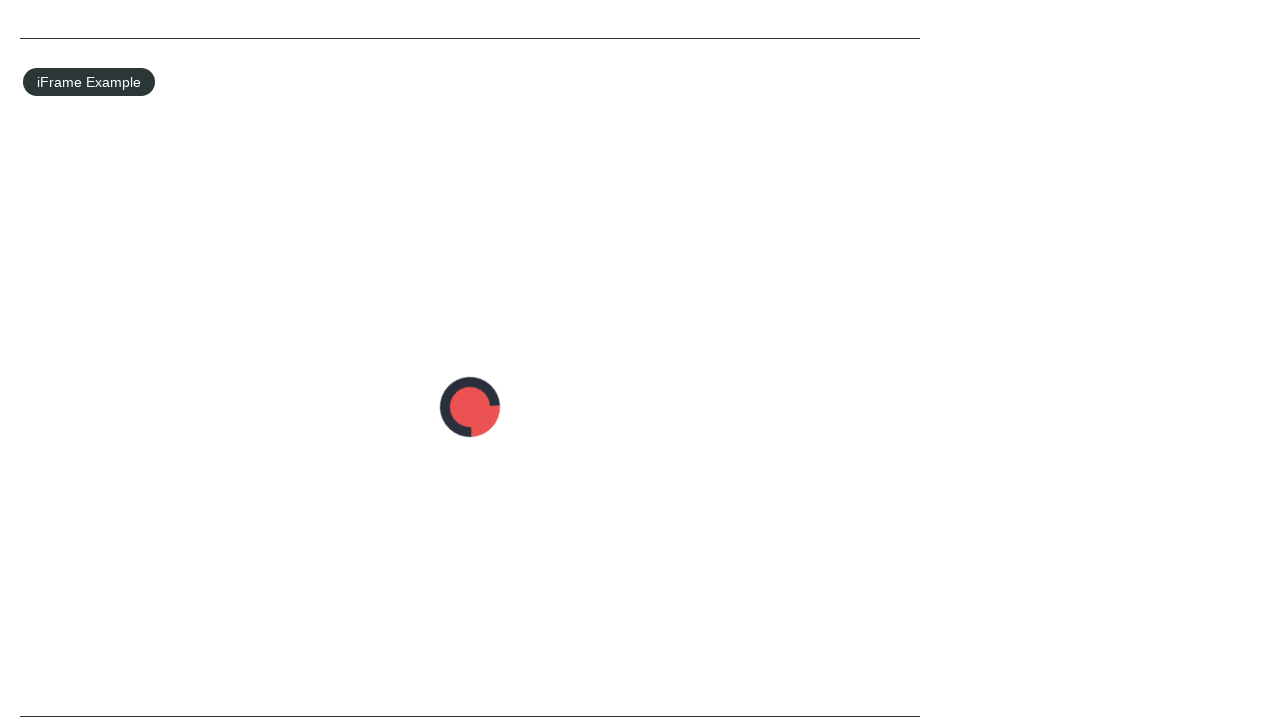

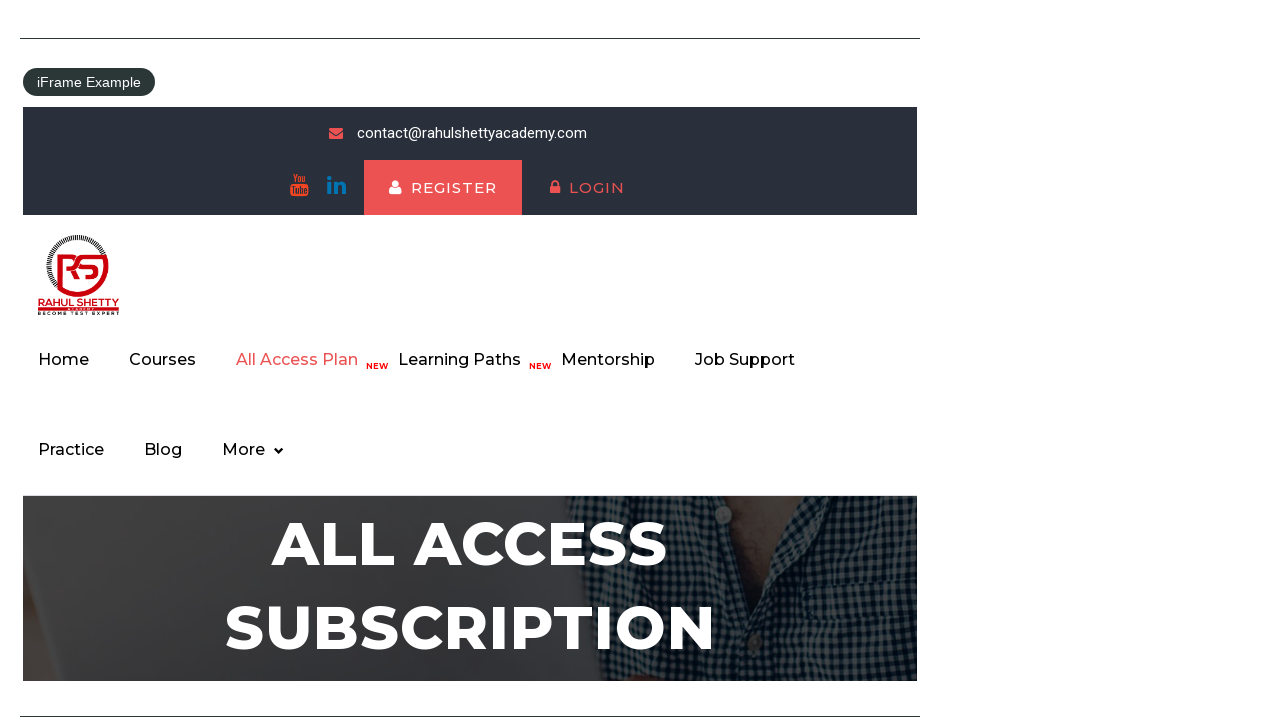